Tests the Workforce Development page by navigating via Solutions menu, verifying headers, use cases (HVAC, Electrical, Plumbing), and Schedule a Call button.

Starting URL: https://imaginxavr.com/

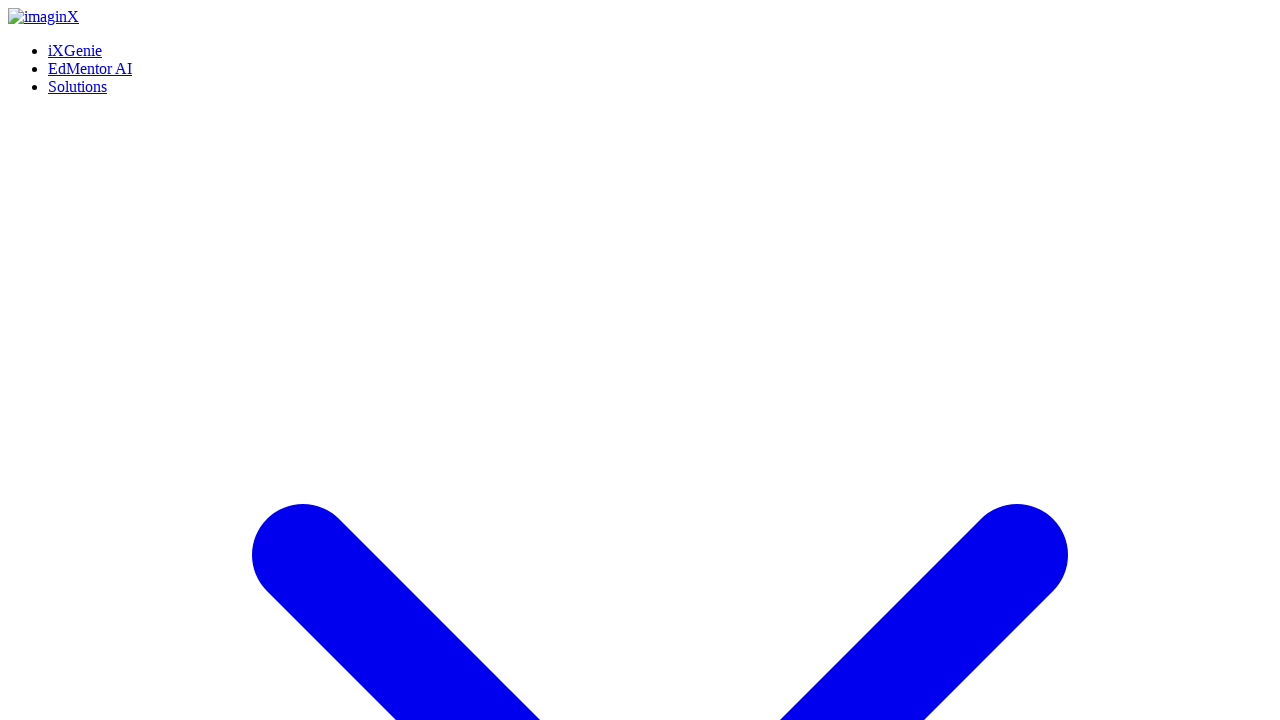

Page loaded successfully
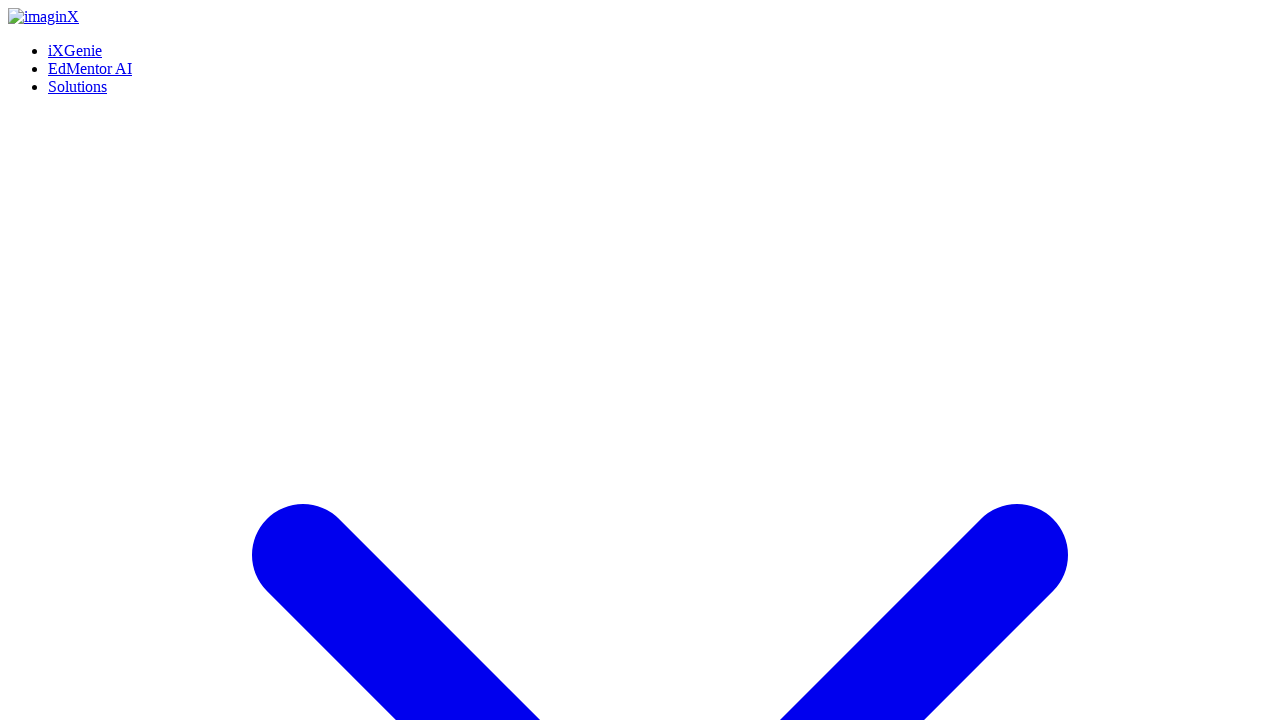

Located Solutions menu element
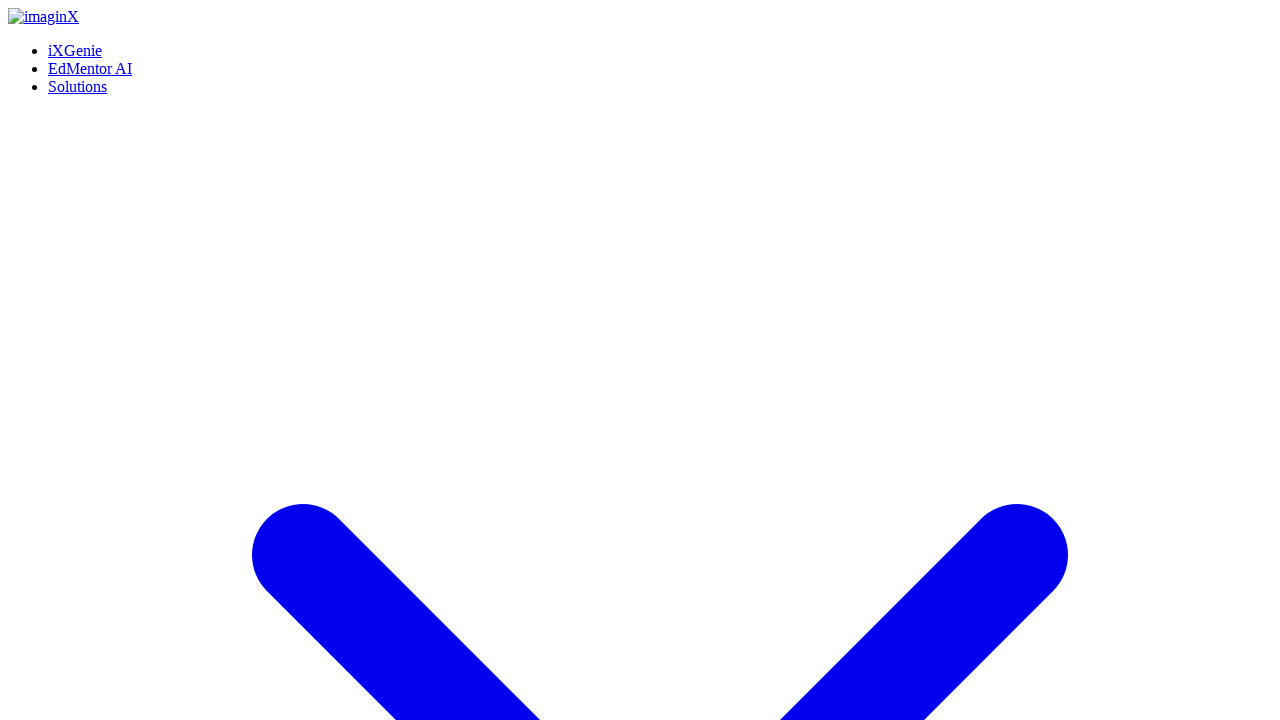

Solutions menu element became visible
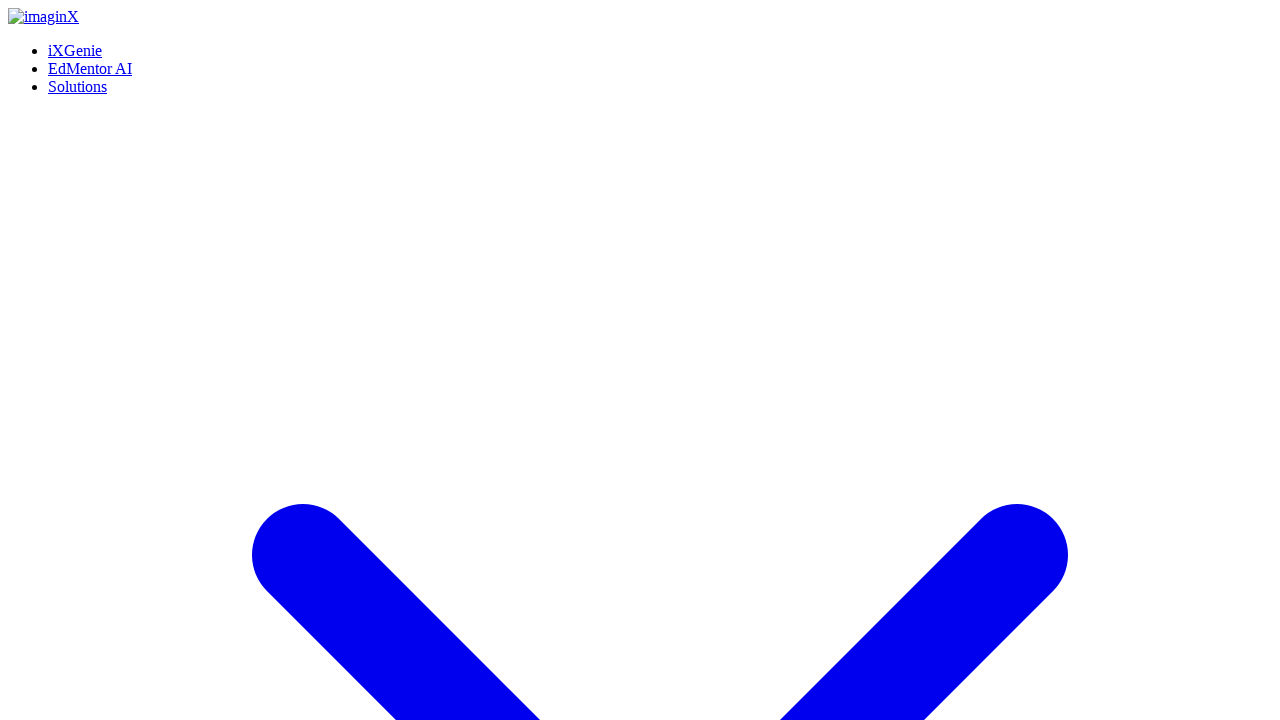

Hovered over Solutions menu at (78, 8) on xpath=(//a[normalize-space()='Solutions'])[1]
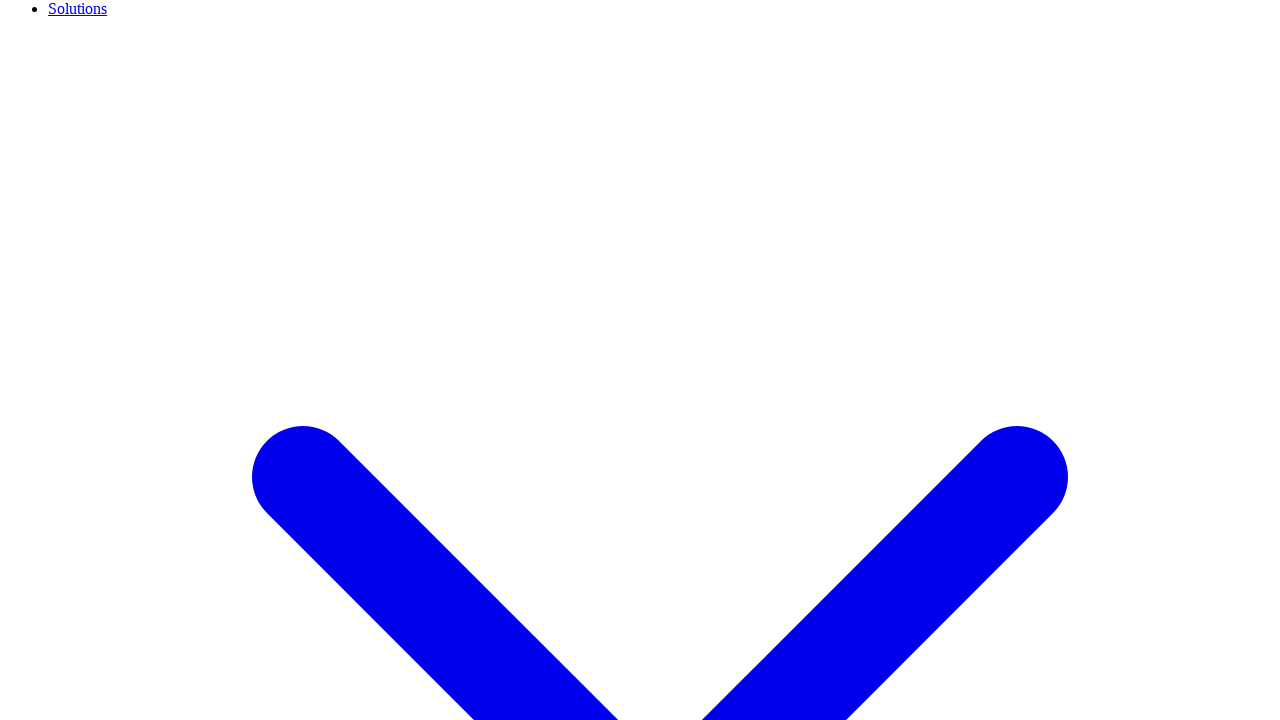

Waited for menu dropdown to appear
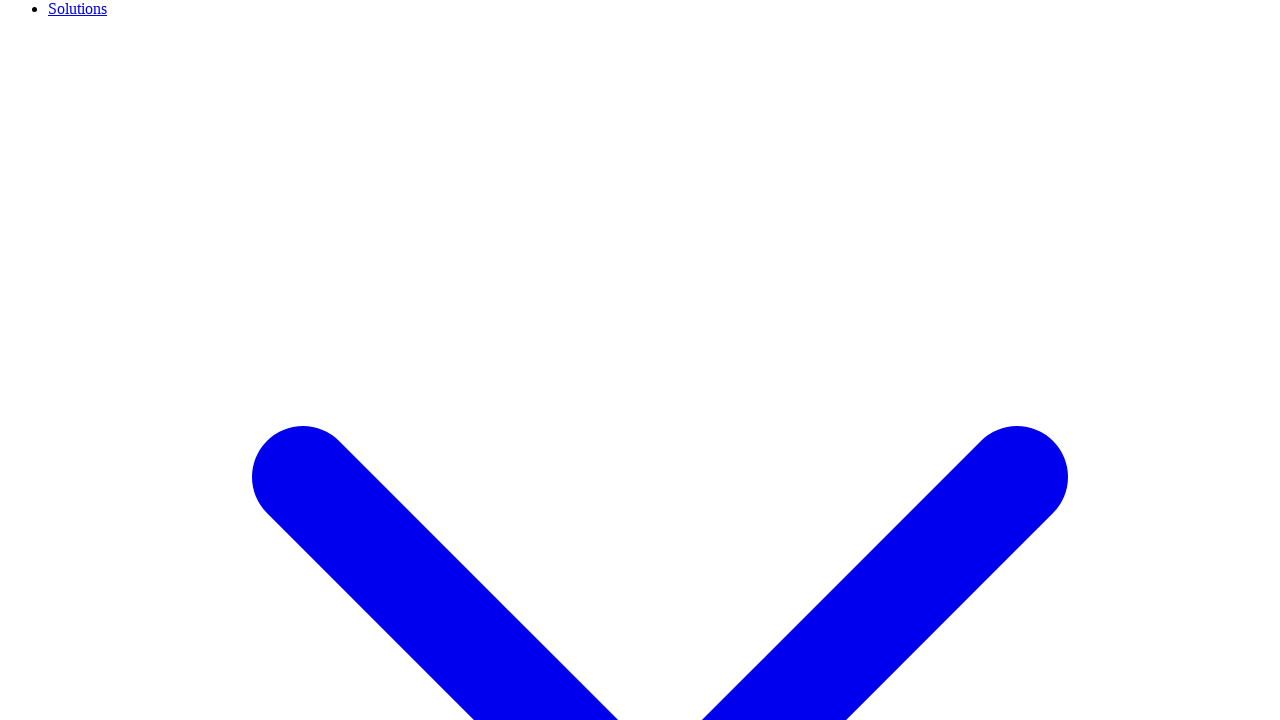

Located Workforce Development link
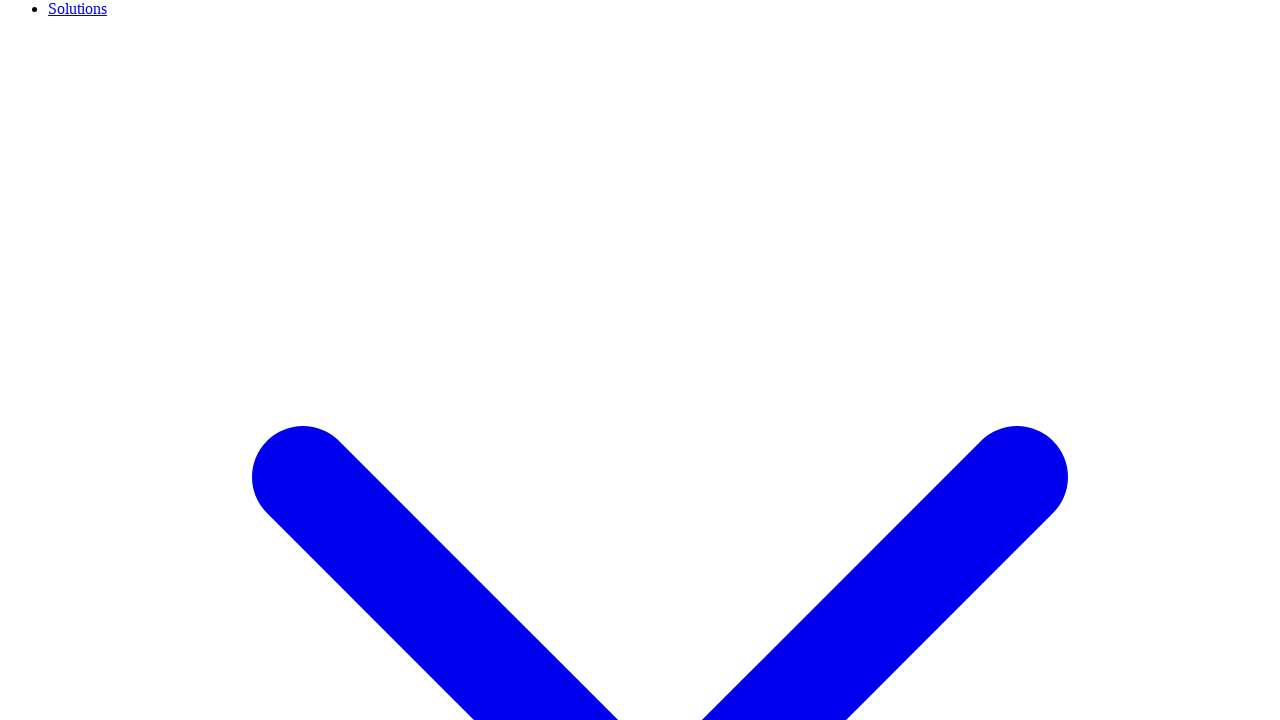

Workforce Development link became visible
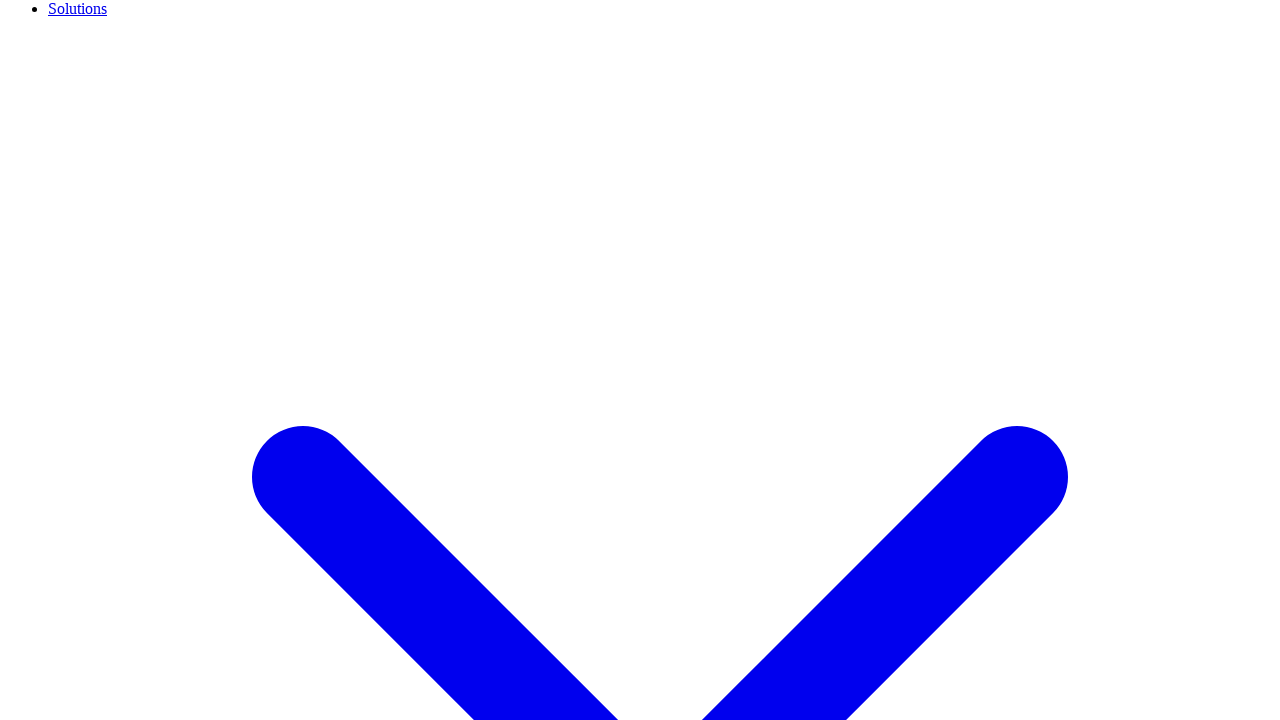

Hovered over Workforce Development link at (166, 360) on xpath=(//a[normalize-space()='Workforce Development'])[1]
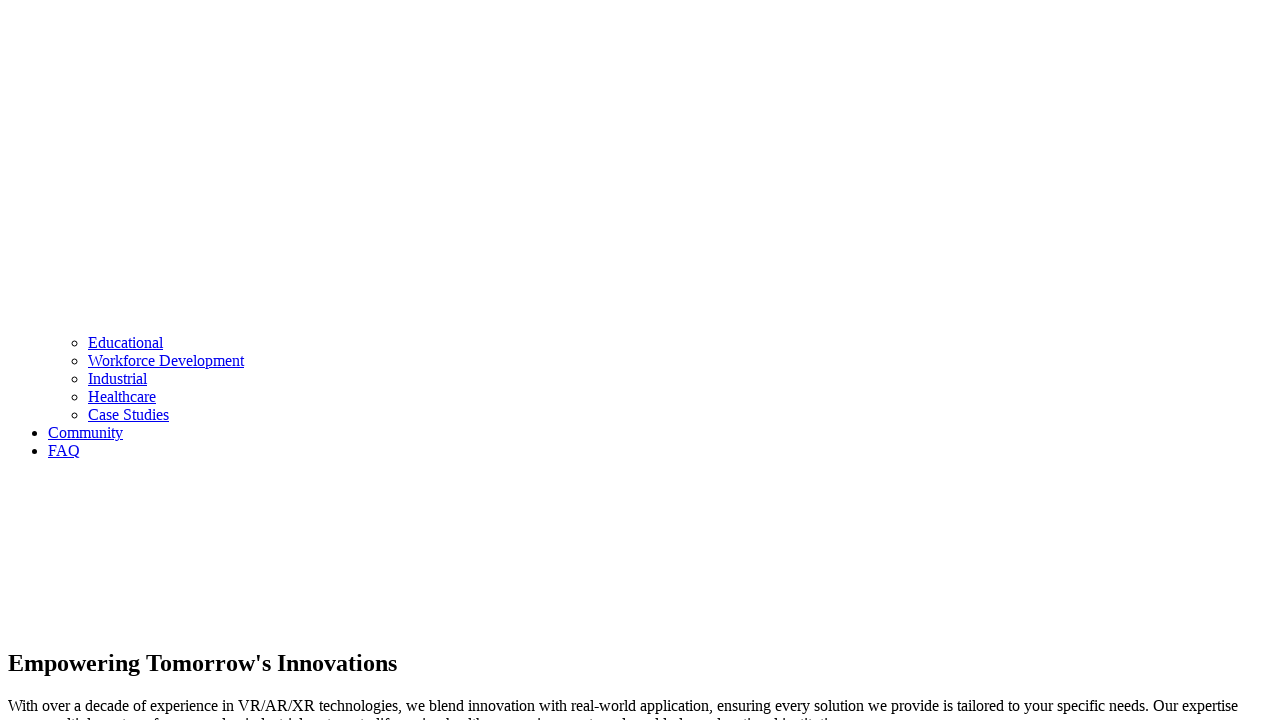

Waited for link interaction state
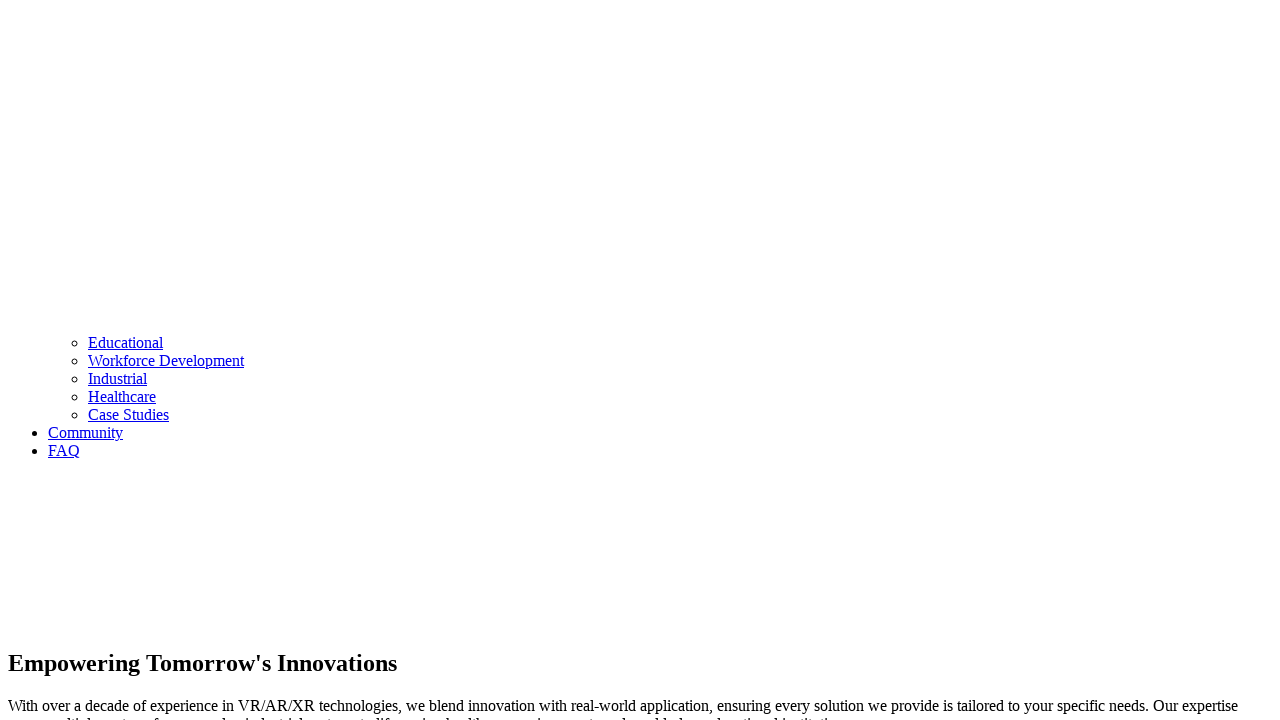

Clicked Workforce Development link at (166, 360) on xpath=(//a[normalize-space()='Workforce Development'])[1]
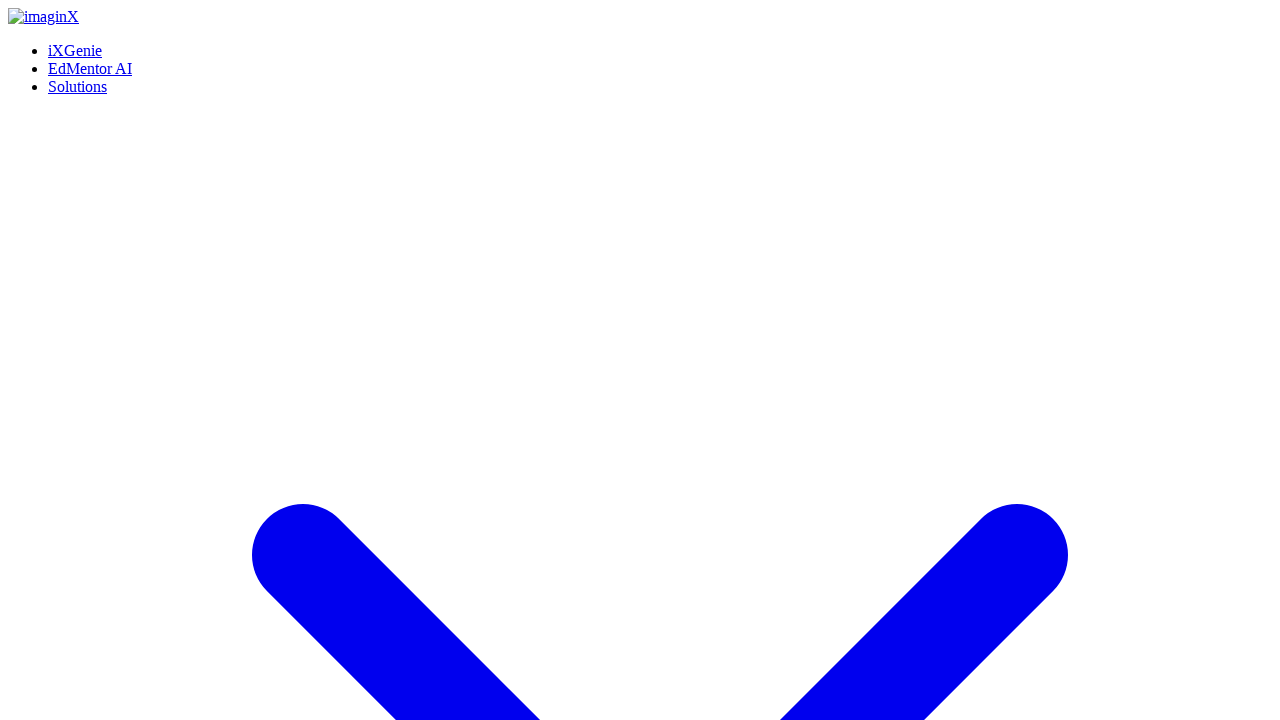

Workforce Development page loaded
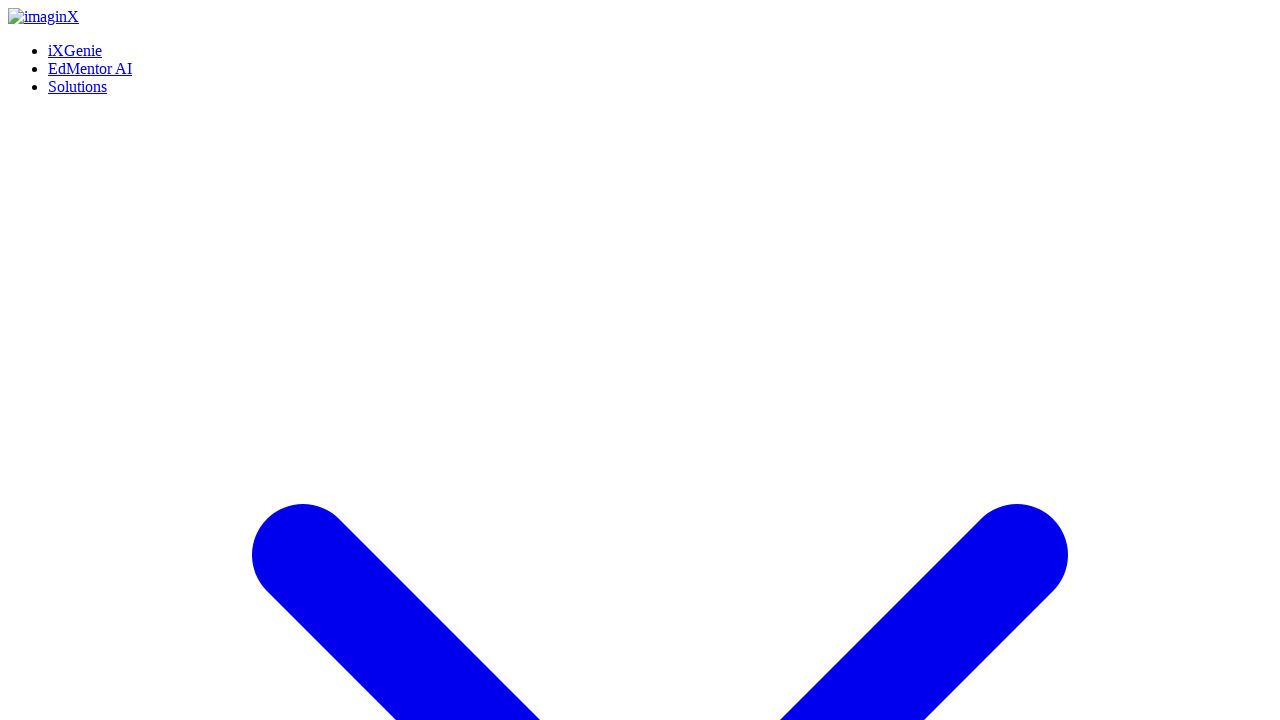

Waited for page rendering to complete
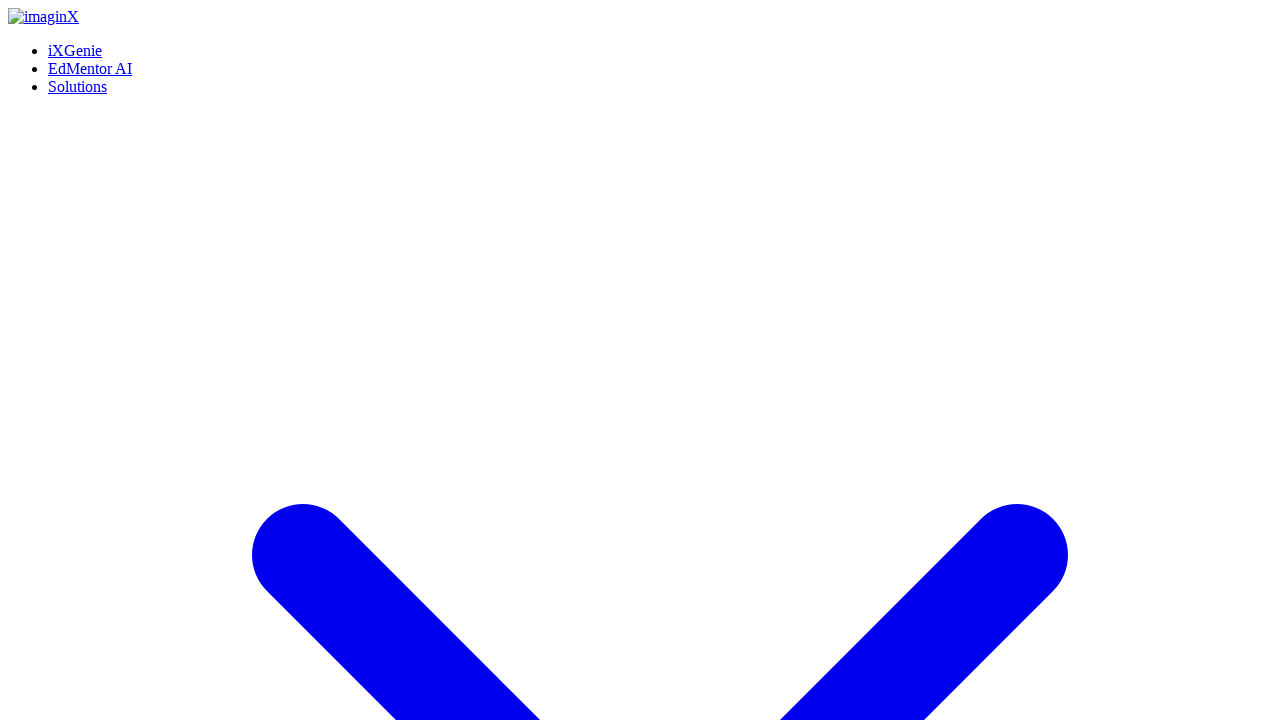

Scrolled to bottom of page
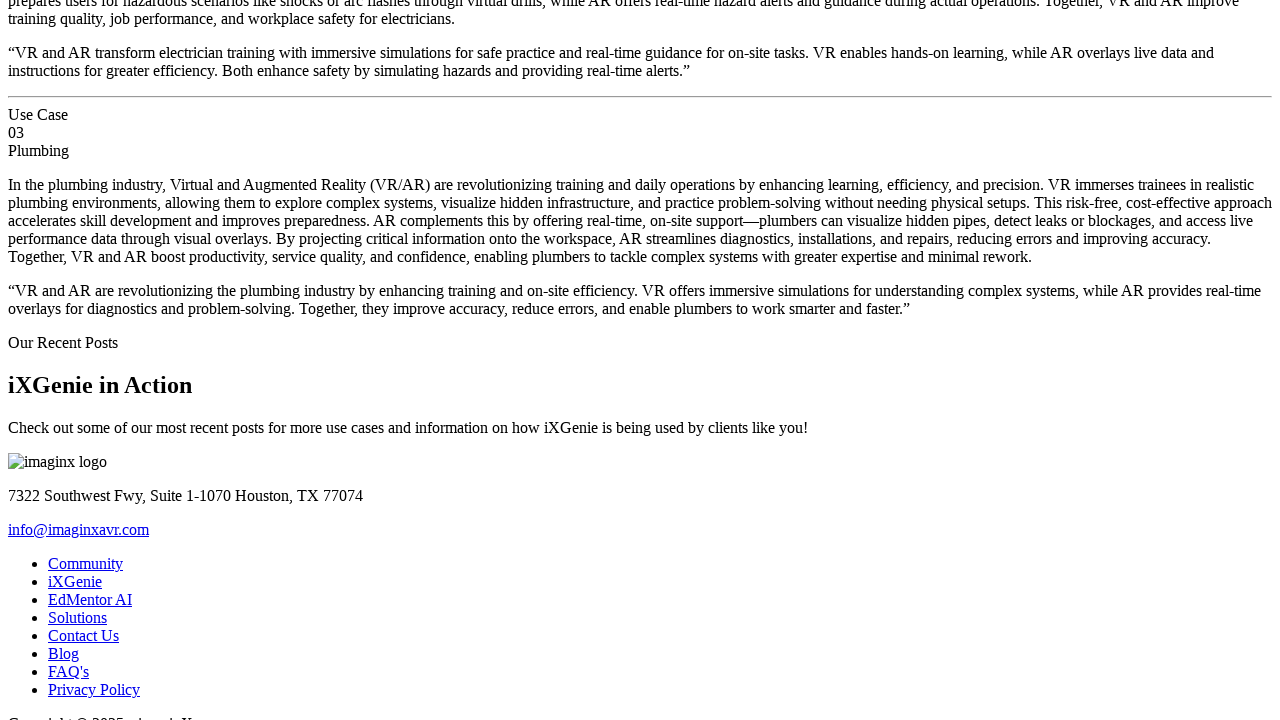

Waited after scrolling to bottom
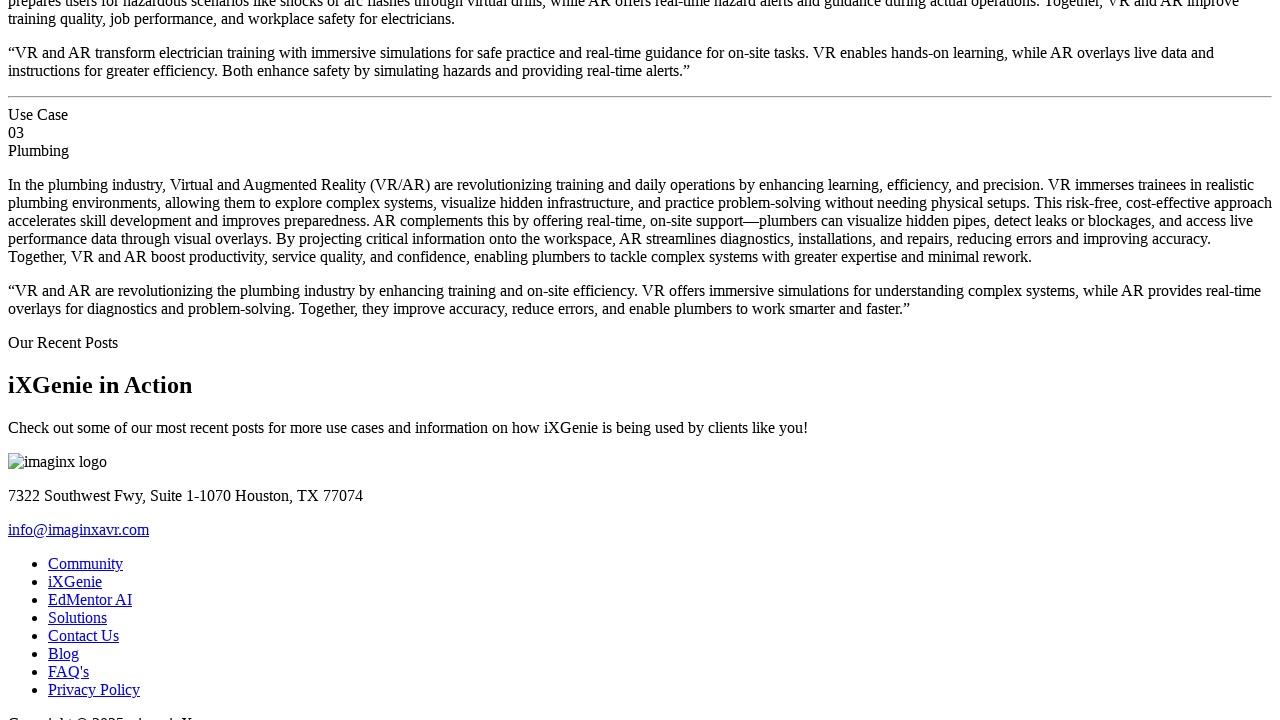

Scrolled back to top of page
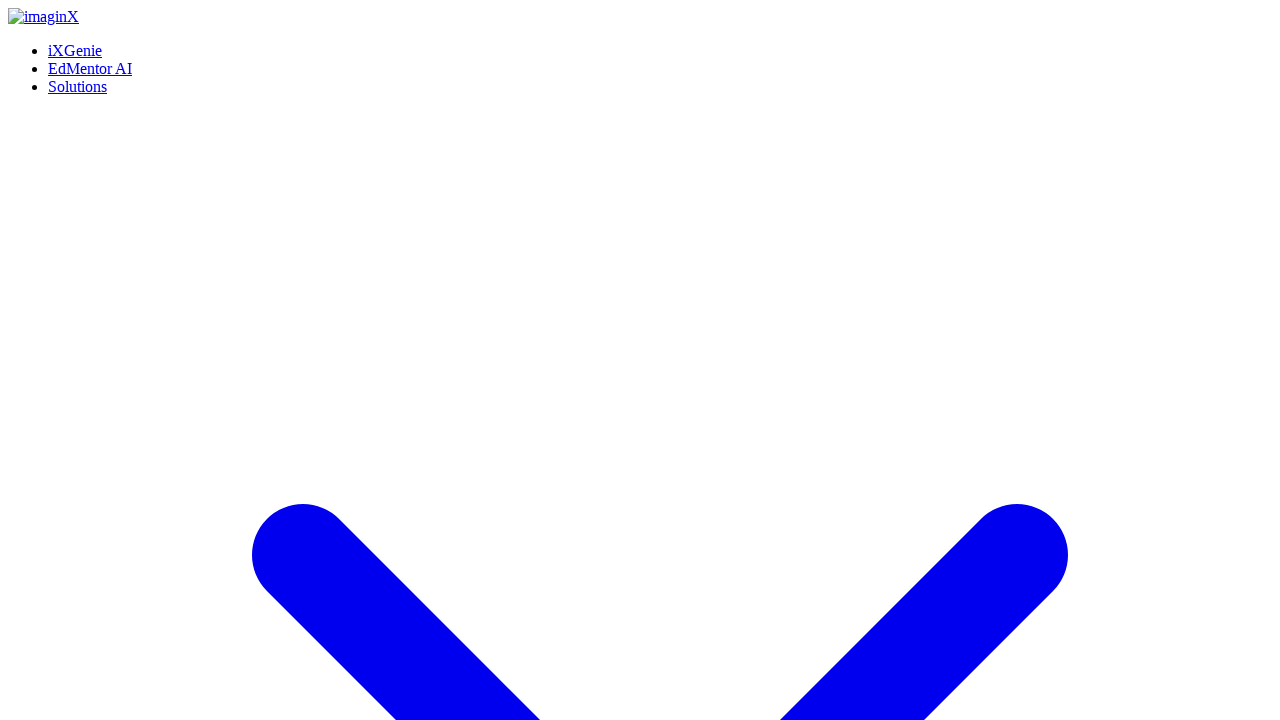

Waited after scrolling to top
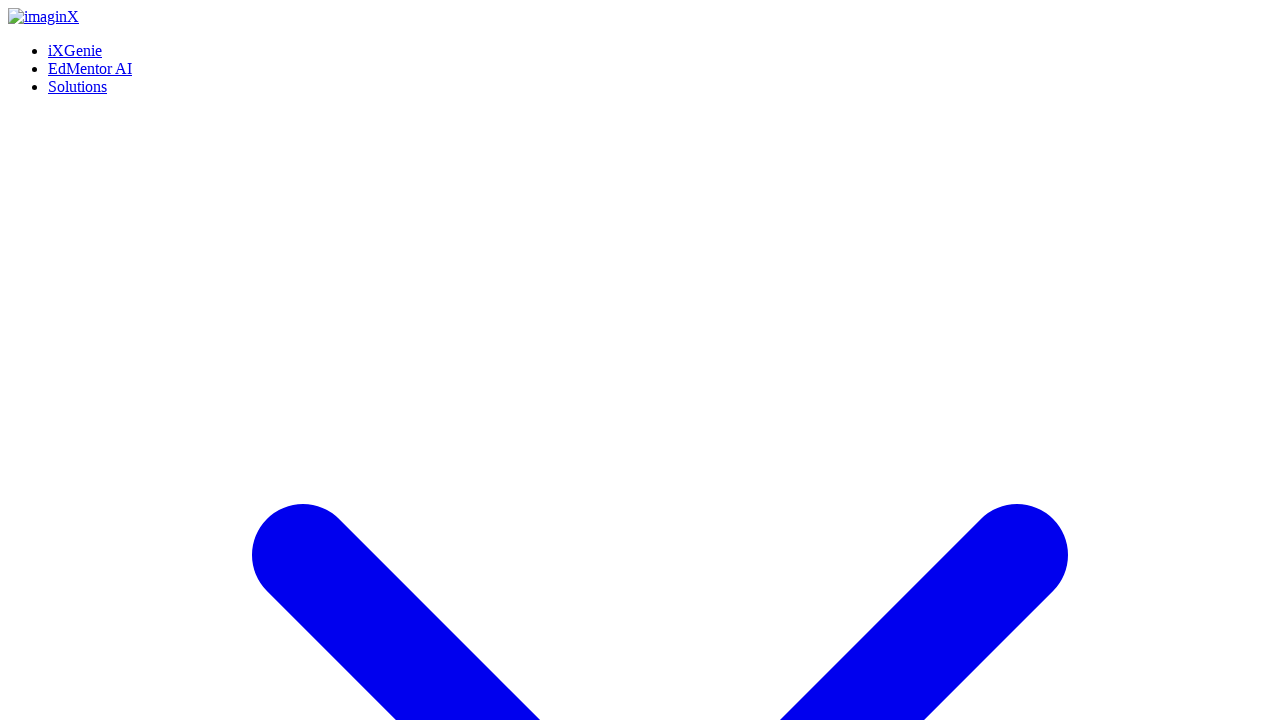

Verified 'Workforce Development' main header is visible
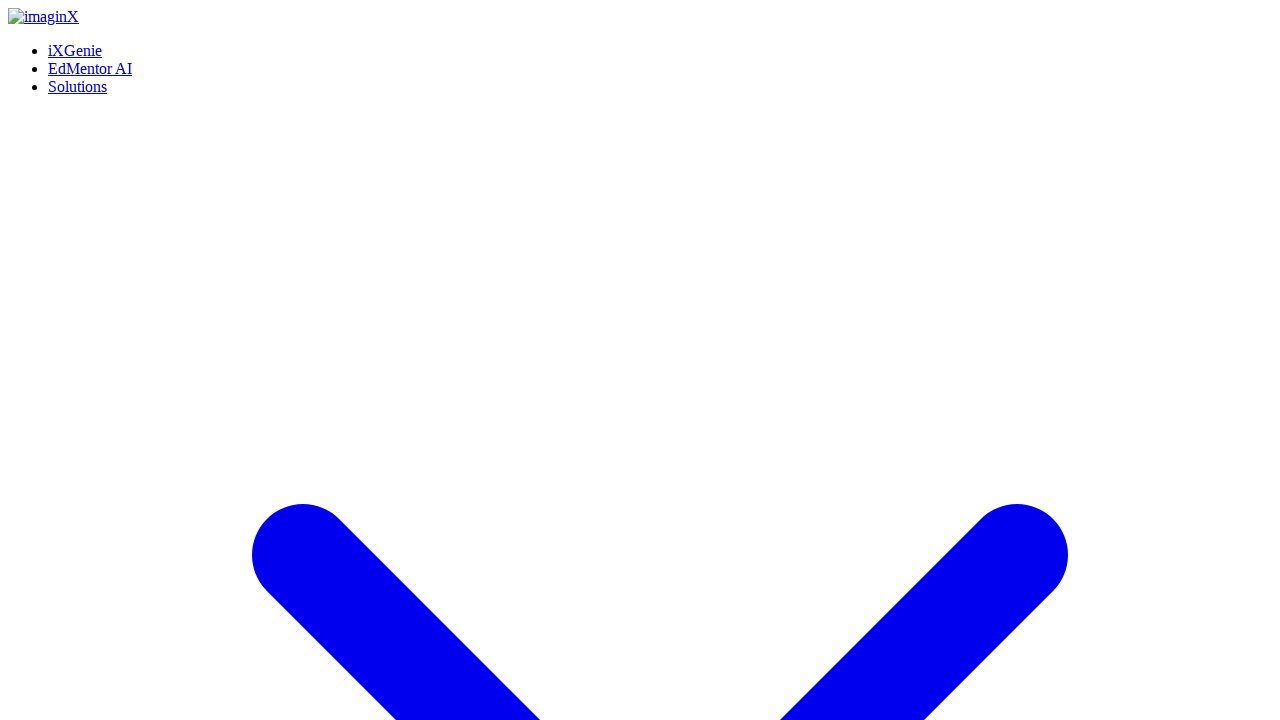

Verified 'HVAC' use case header is visible
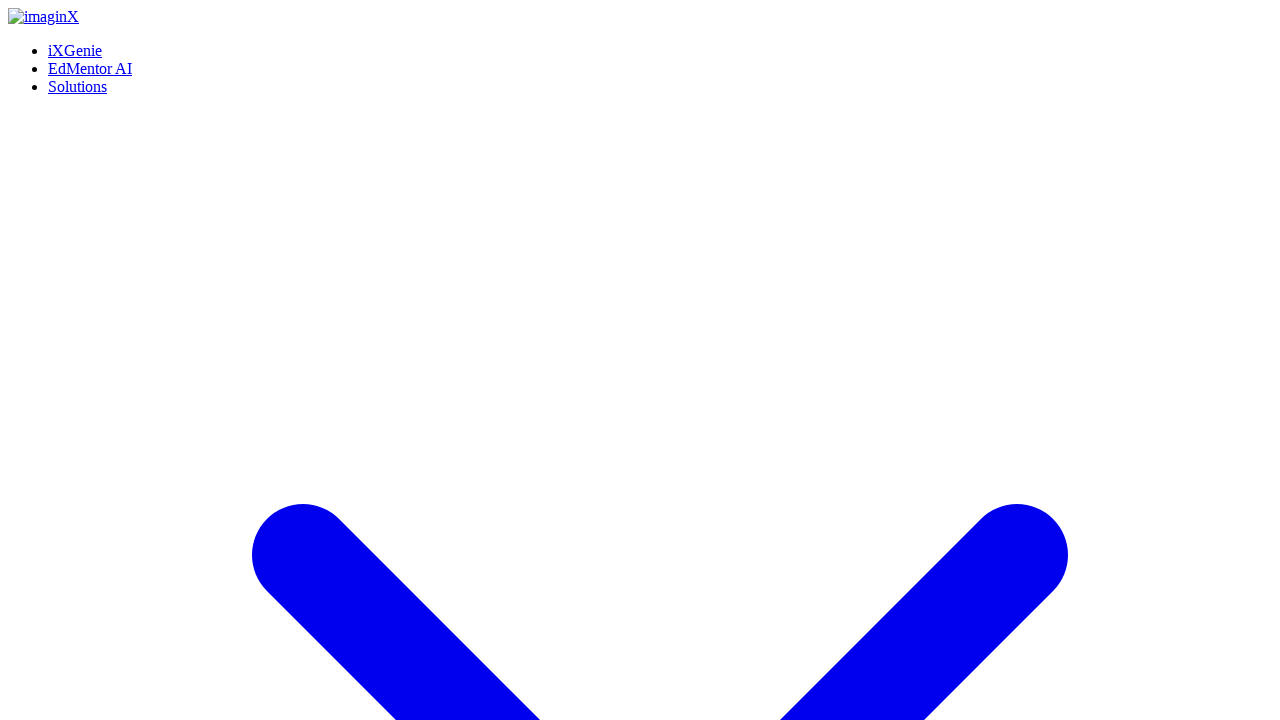

Verified 'Electrical' use case header is visible
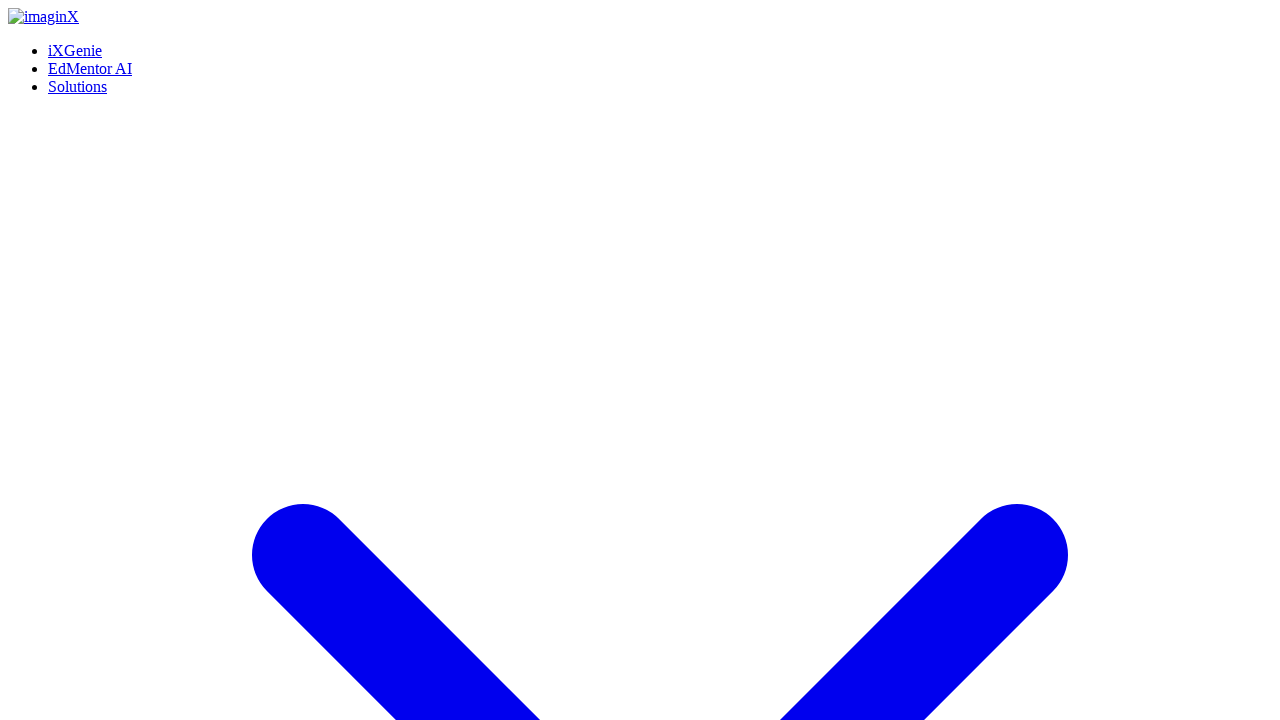

Verified 'Plumbing' use case header is visible
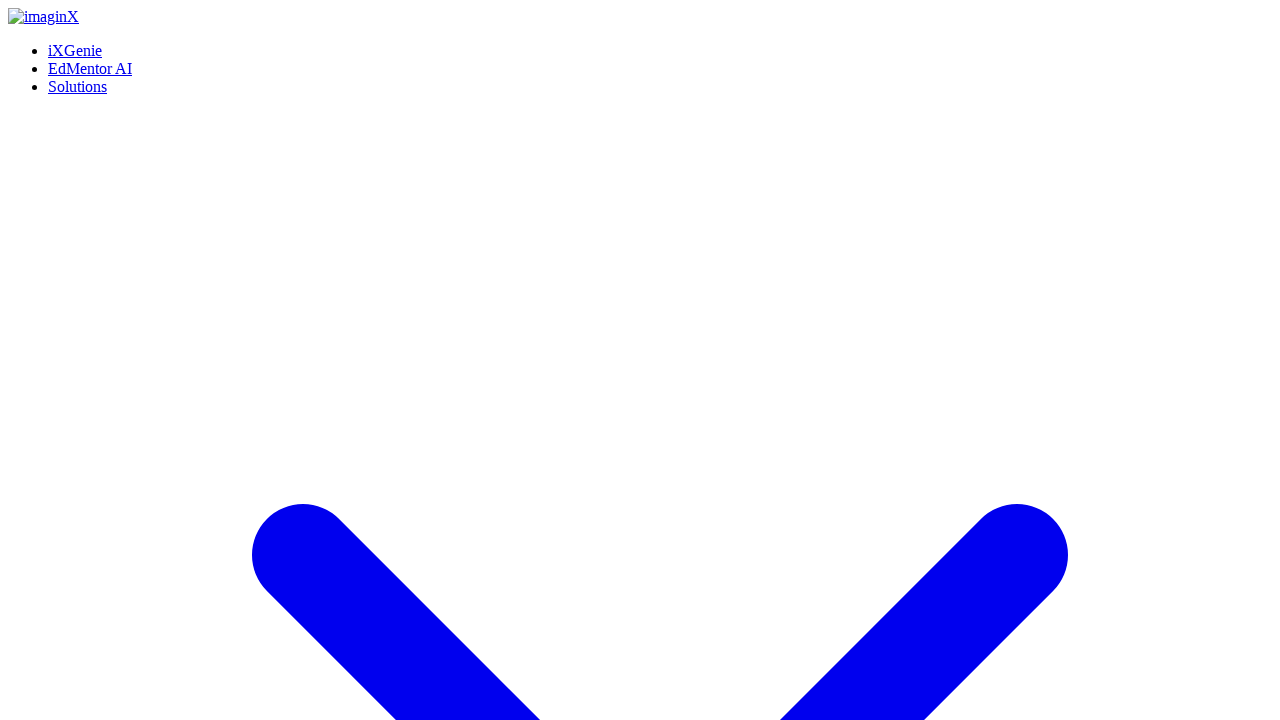

Located 'Schedule a Call' button
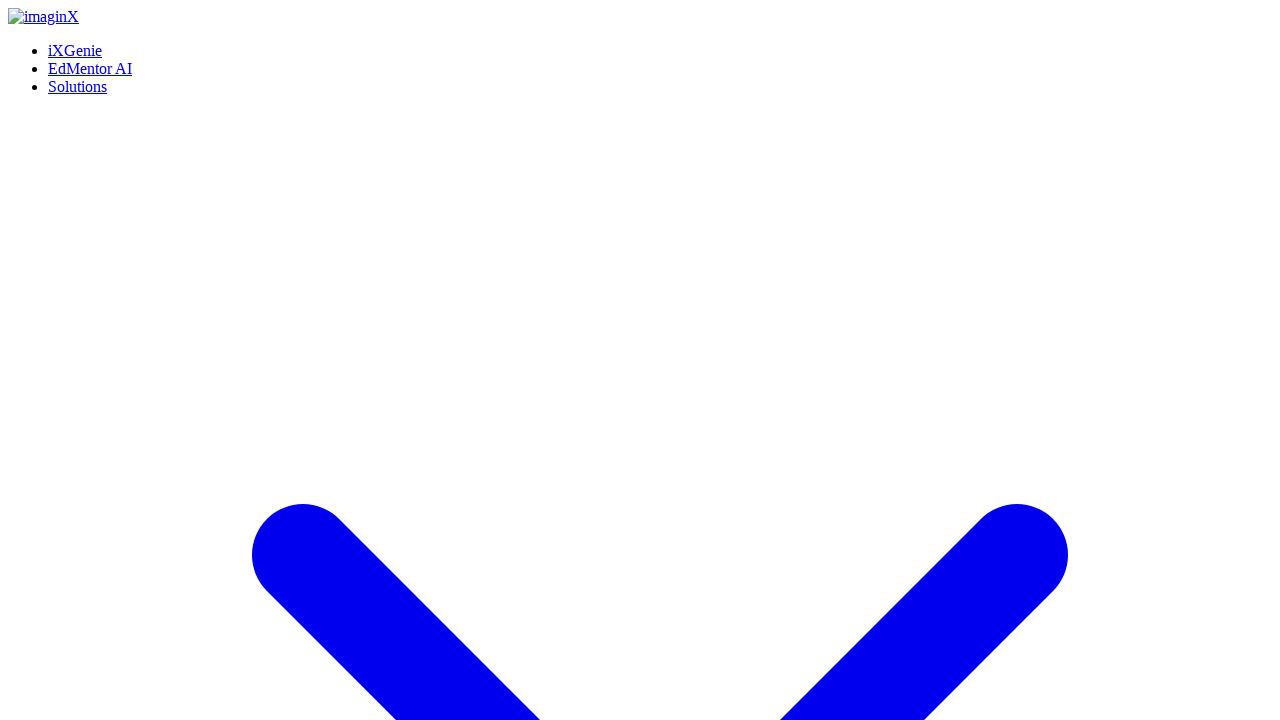

Hovered over 'Schedule a Call' button at (58, 360) on (//a[contains(normalize-space(),'Schedule a Call')])[1]
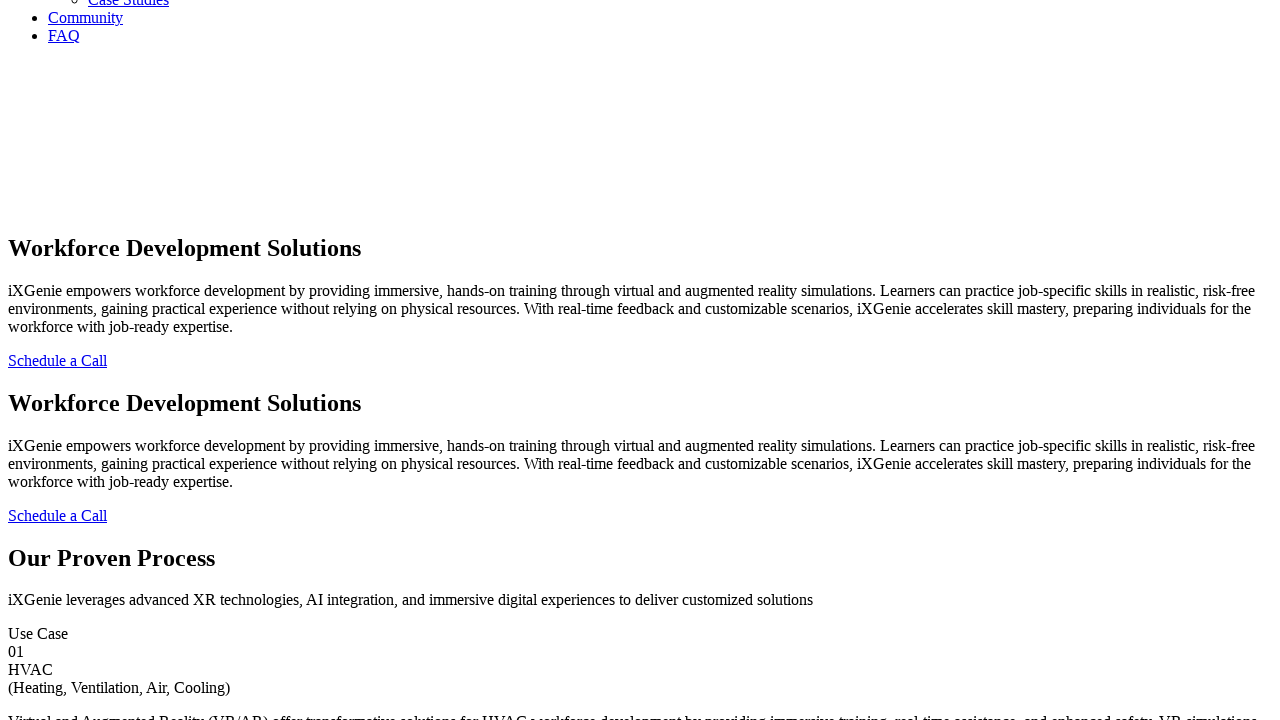

Waited for button interaction state
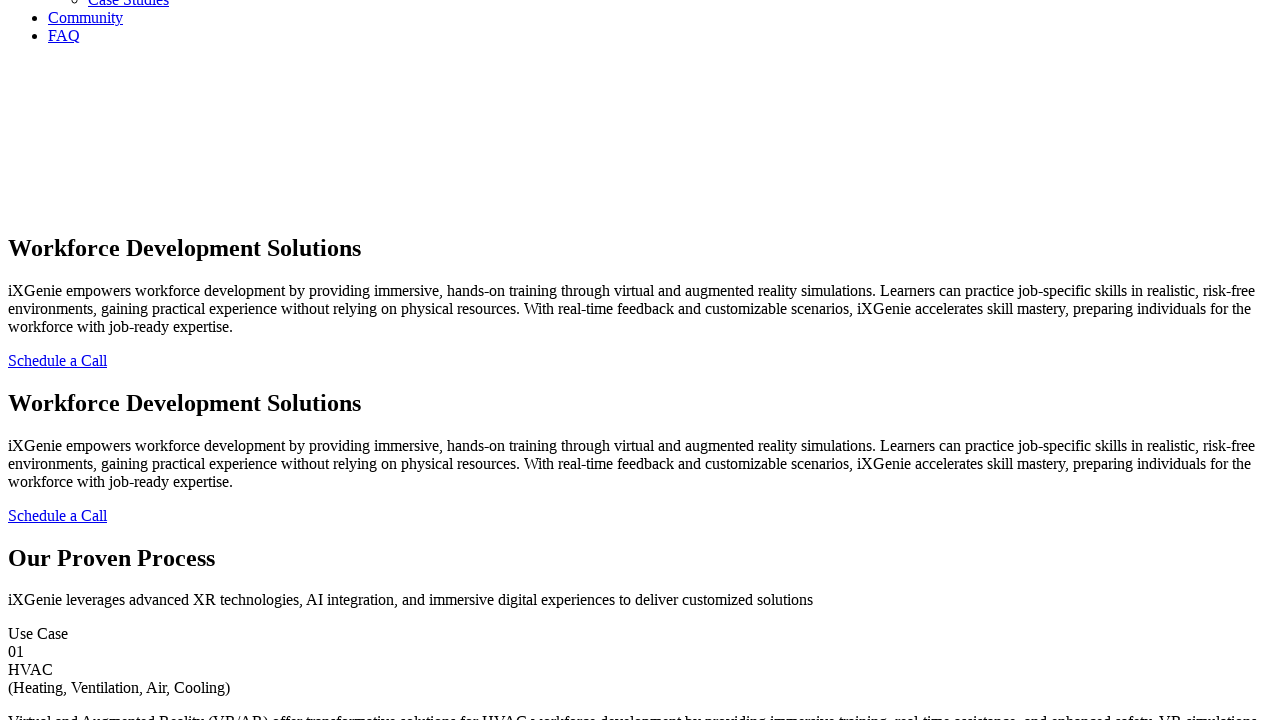

Clicked 'Schedule a Call' button at (58, 360) on (//a[contains(normalize-space(),'Schedule a Call')])[1]
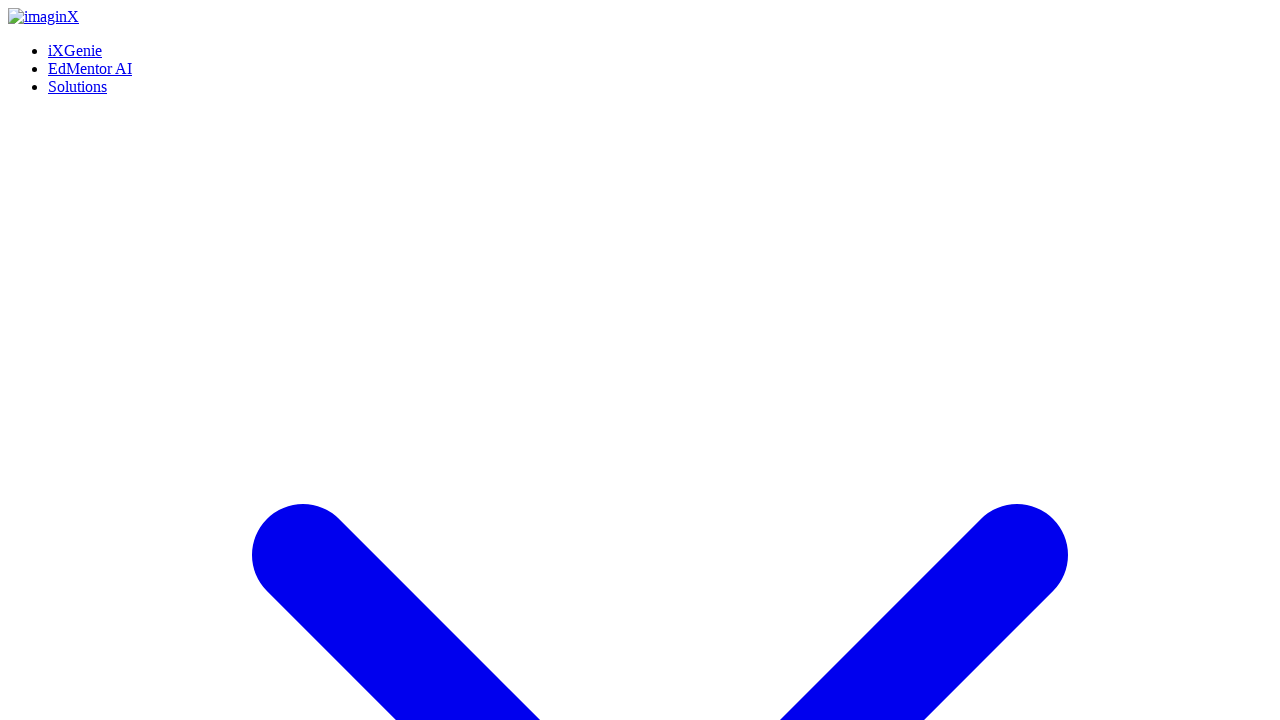

Verified 'Contact Us' page header is visible
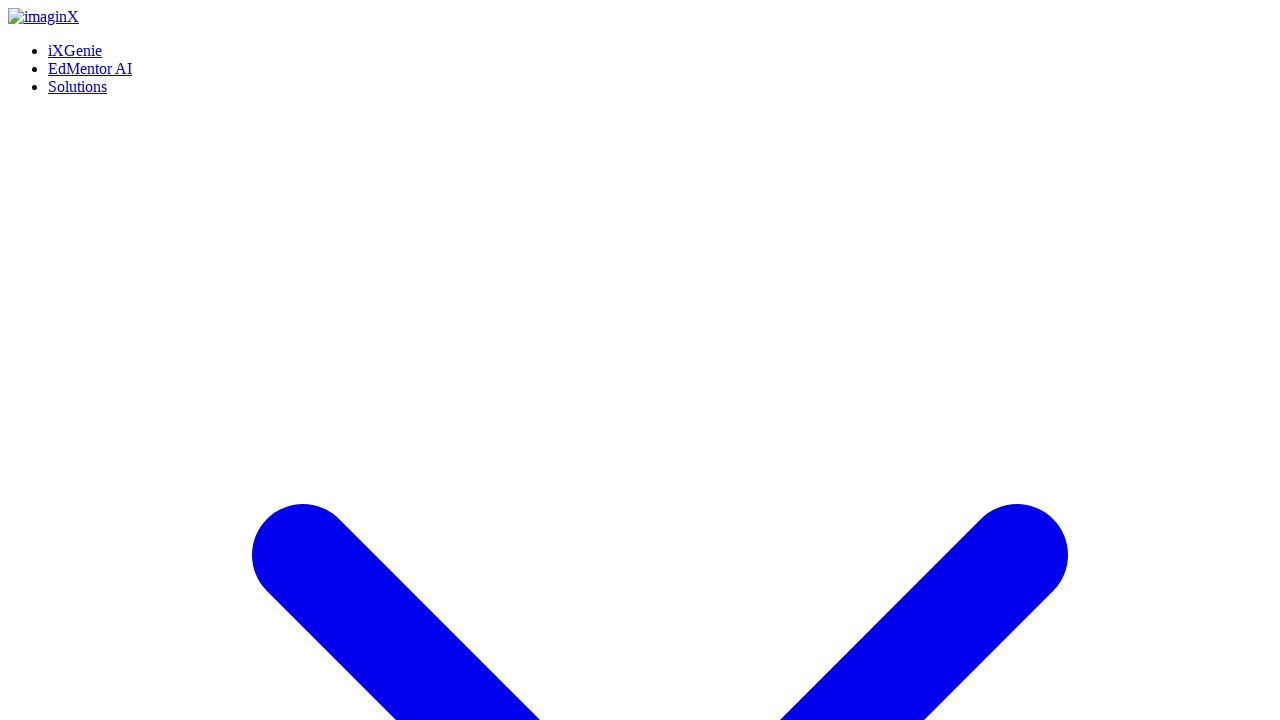

Navigated back to Workforce Development page
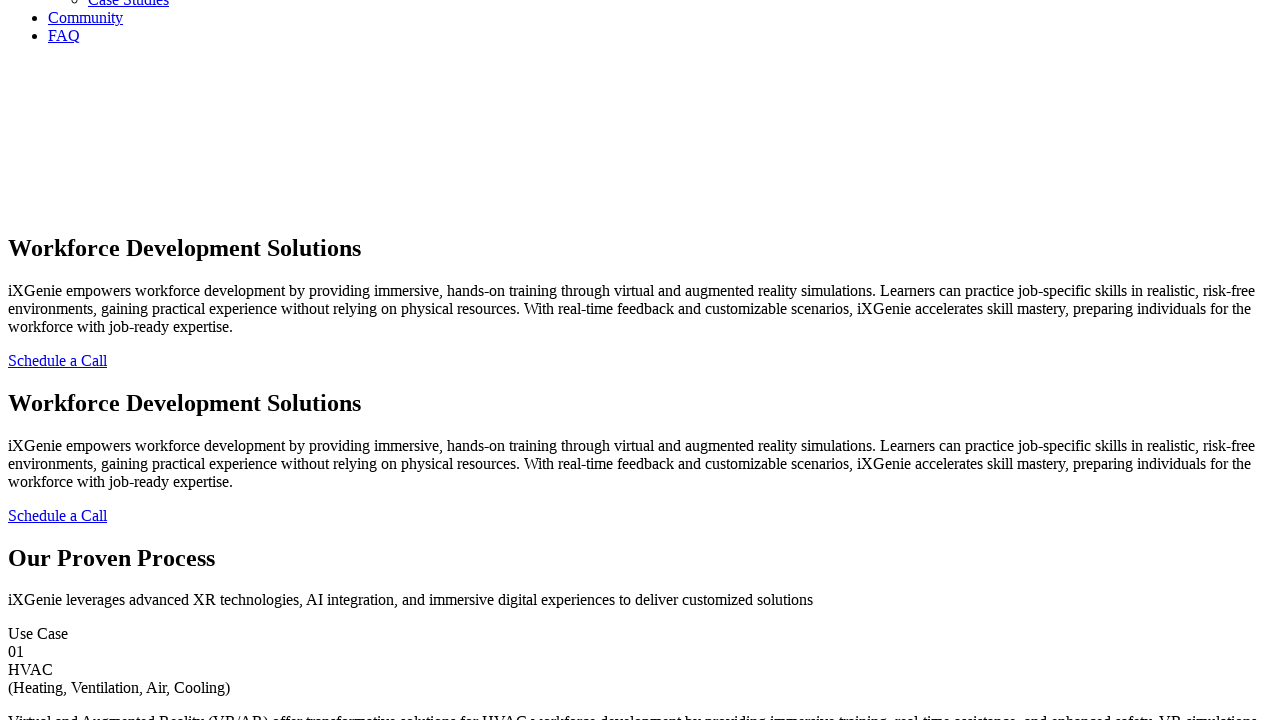

Previous page loaded after navigation
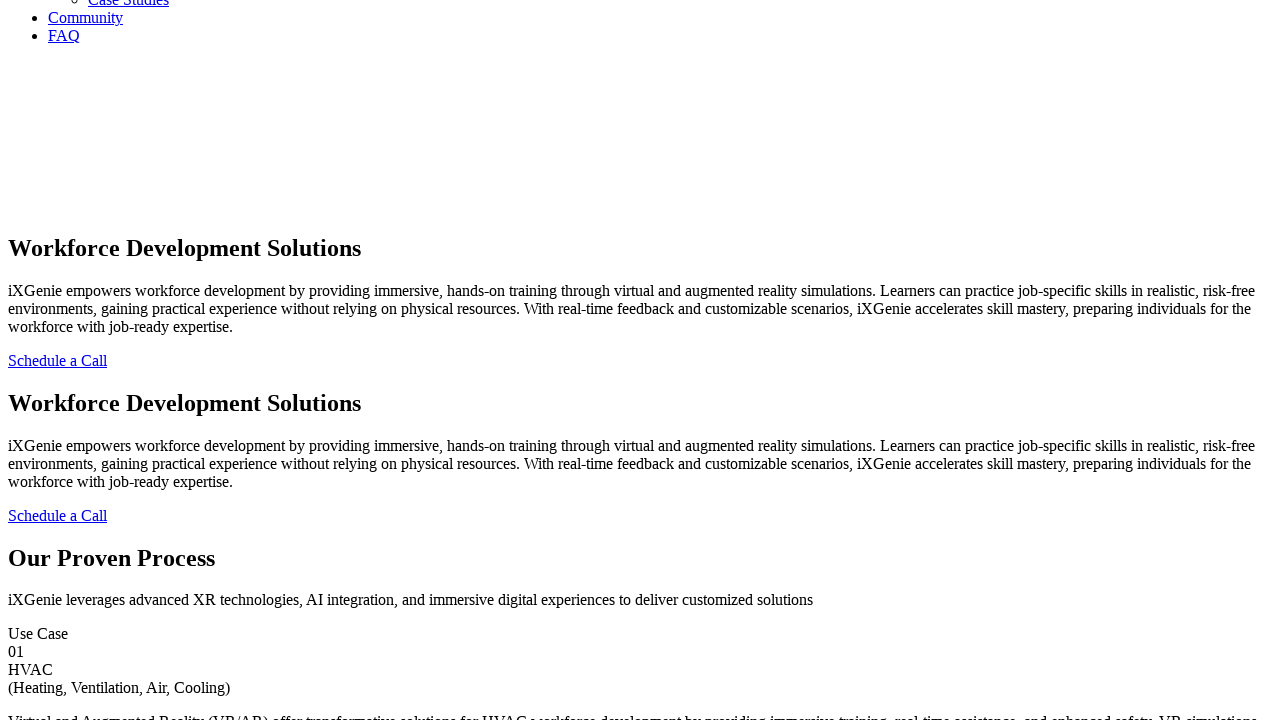

Waited for page rendering to complete
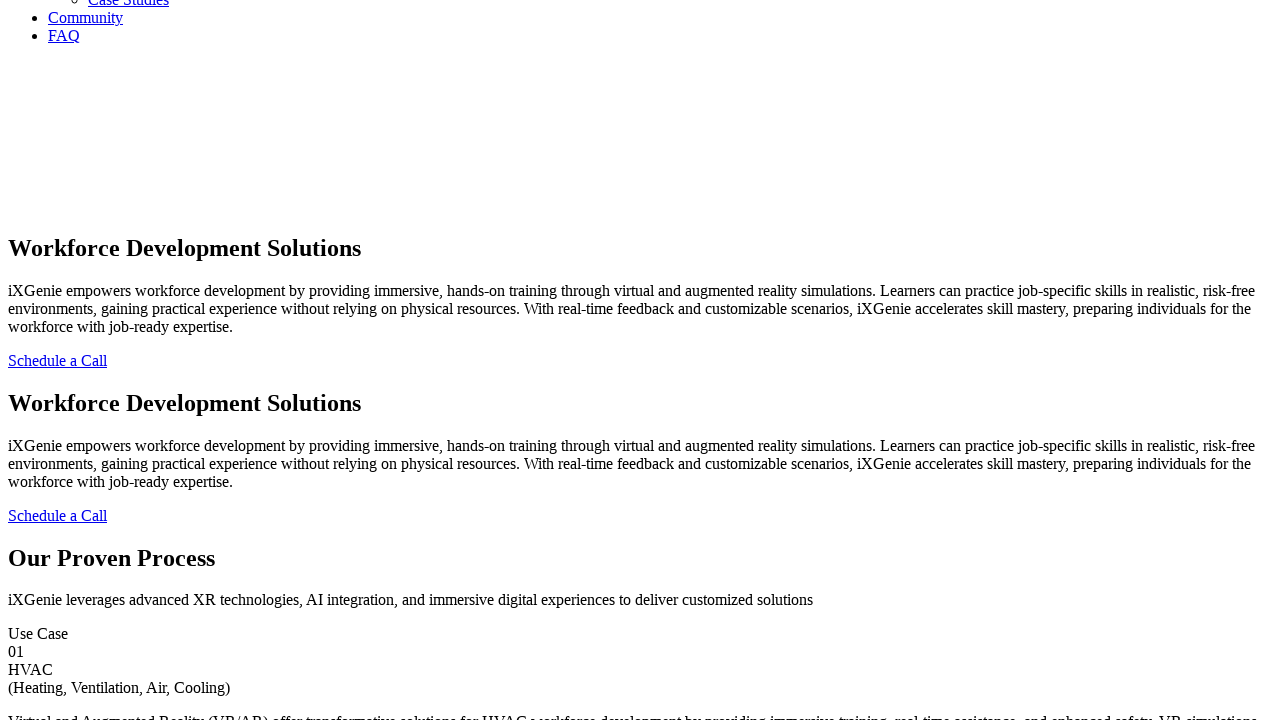

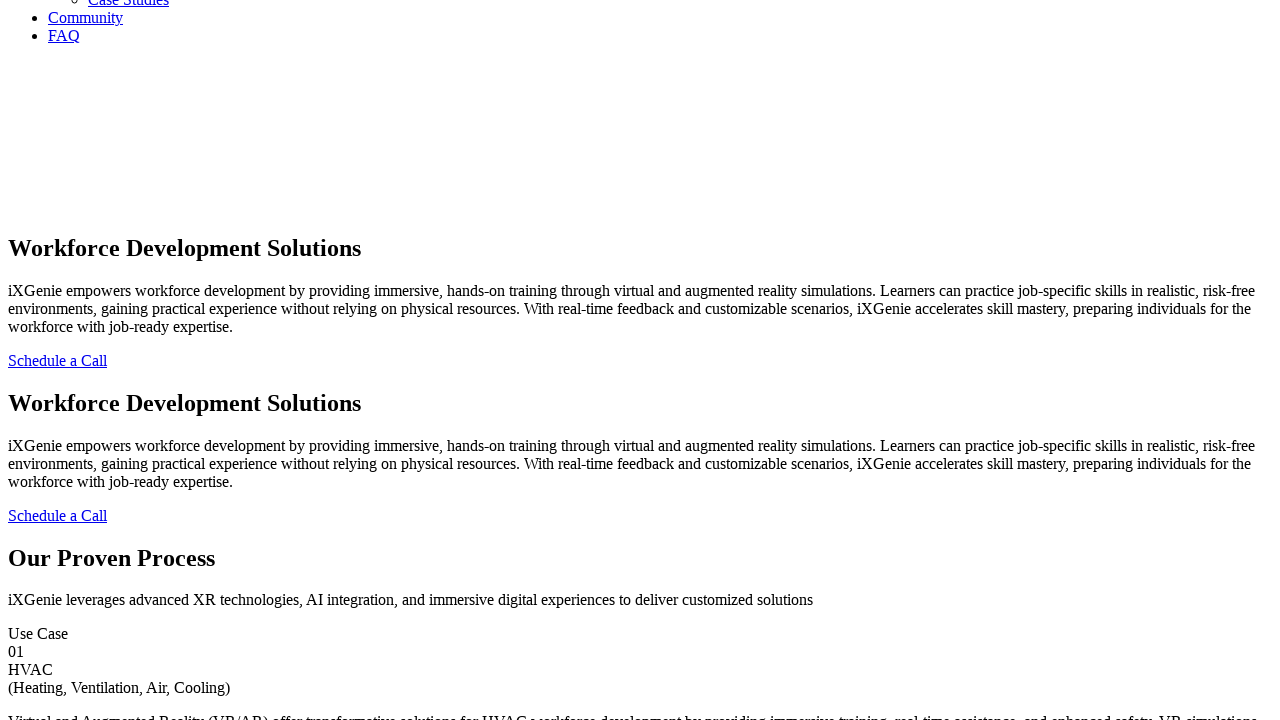